Tests jQuery dropdown menu navigation by hovering over nested menu items to reveal submenus

Starting URL: https://the-internet.herokuapp.com/jqueryui/menu

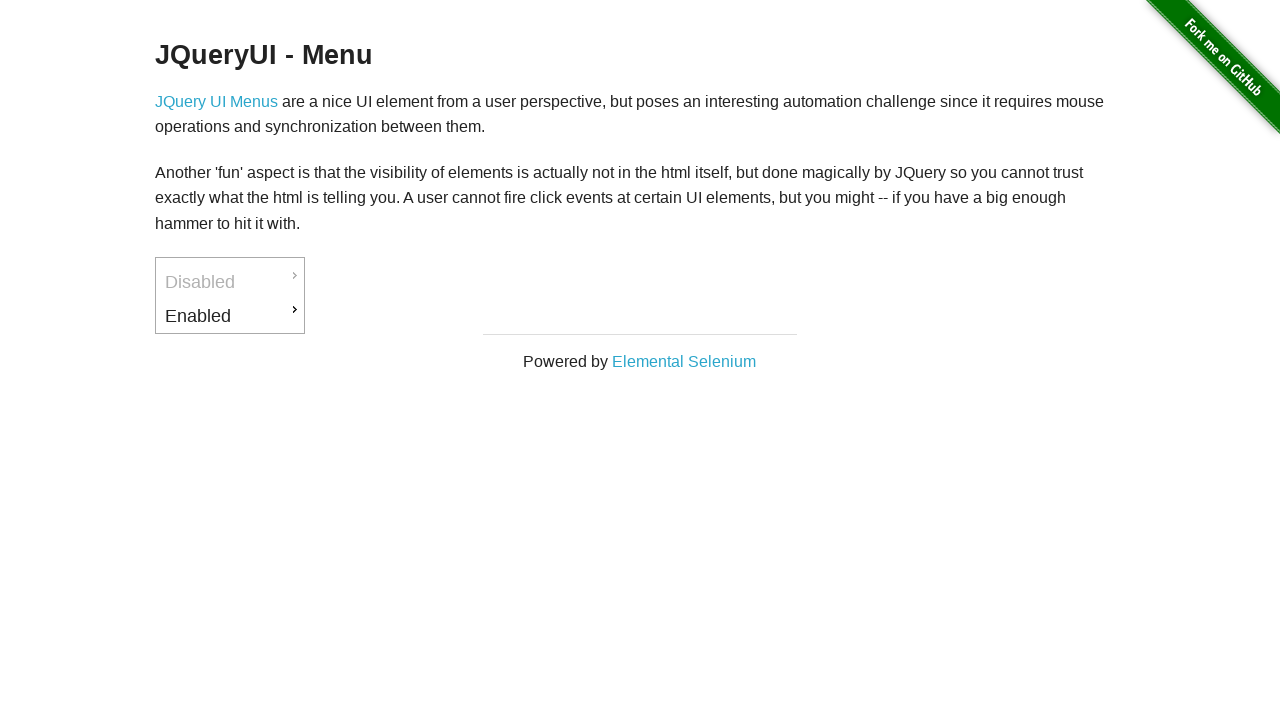

Hovered over 'Enabled' menu item to reveal submenu at (230, 316) on xpath=//a[contains(text(),'Enabled')]
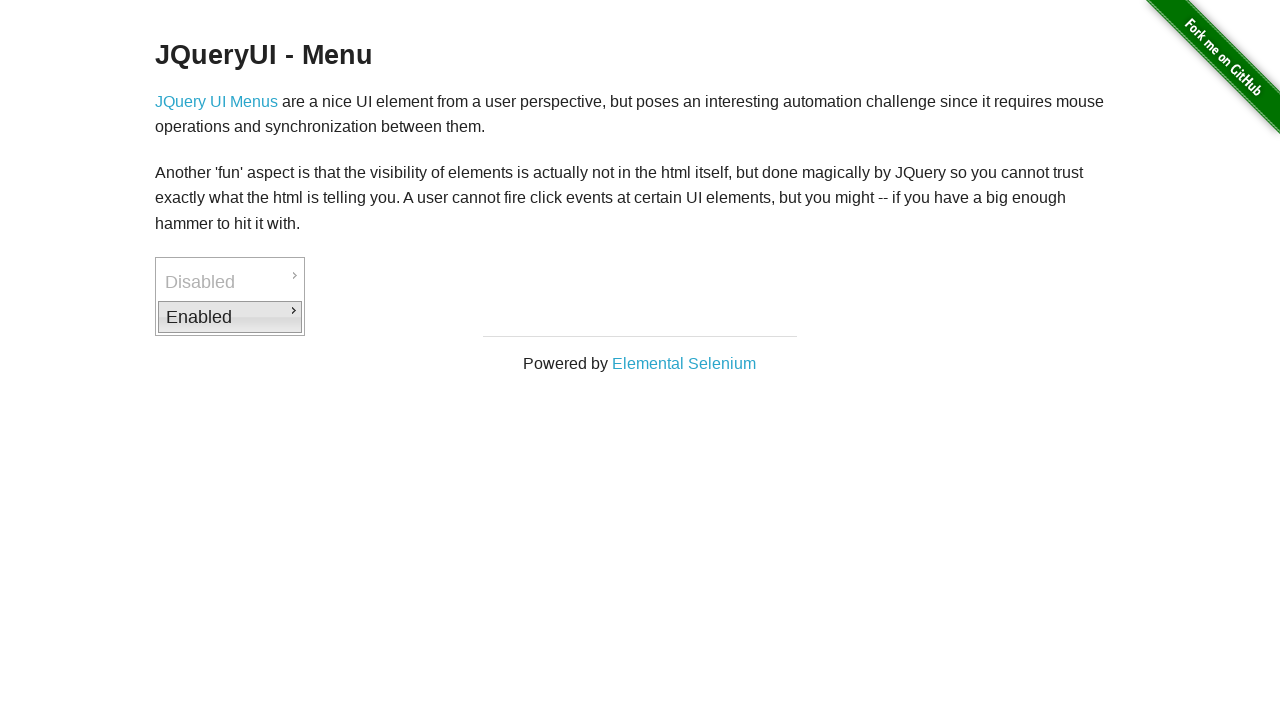

Downloads option became visible
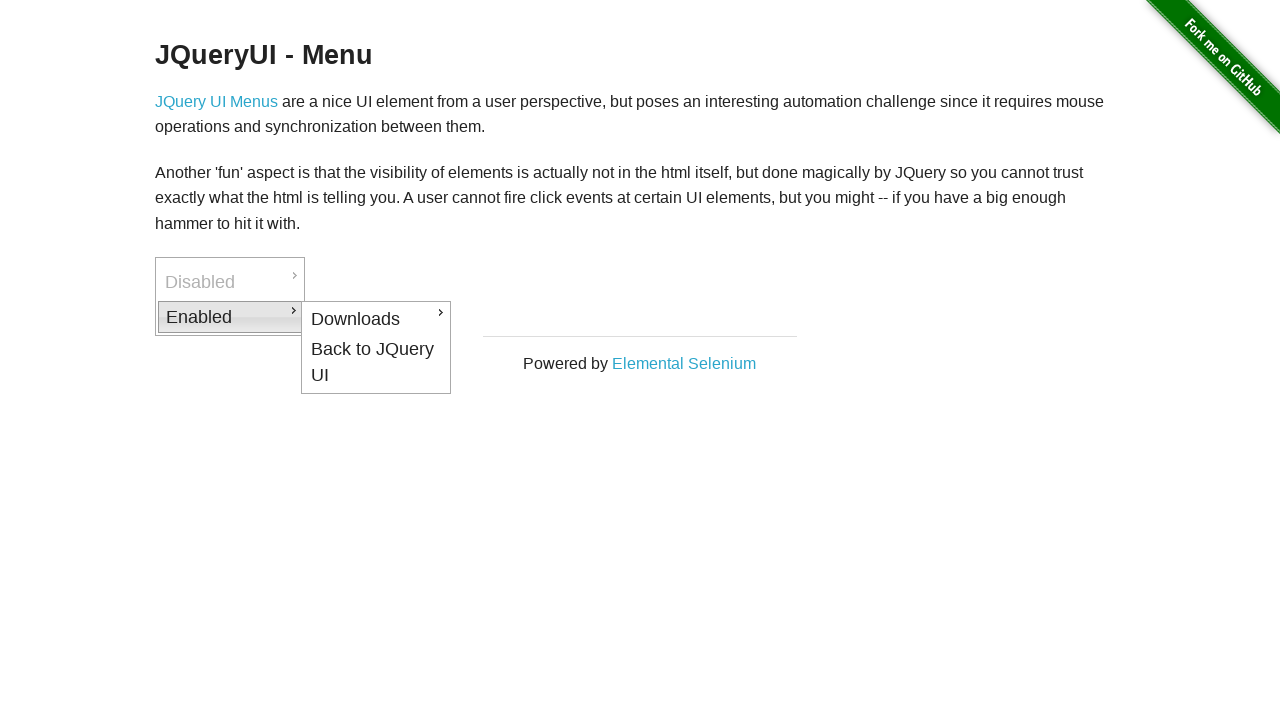

Hovered over 'Downloads' nested menu item at (376, 319) on xpath=//a[contains(text(),'Downloads')]
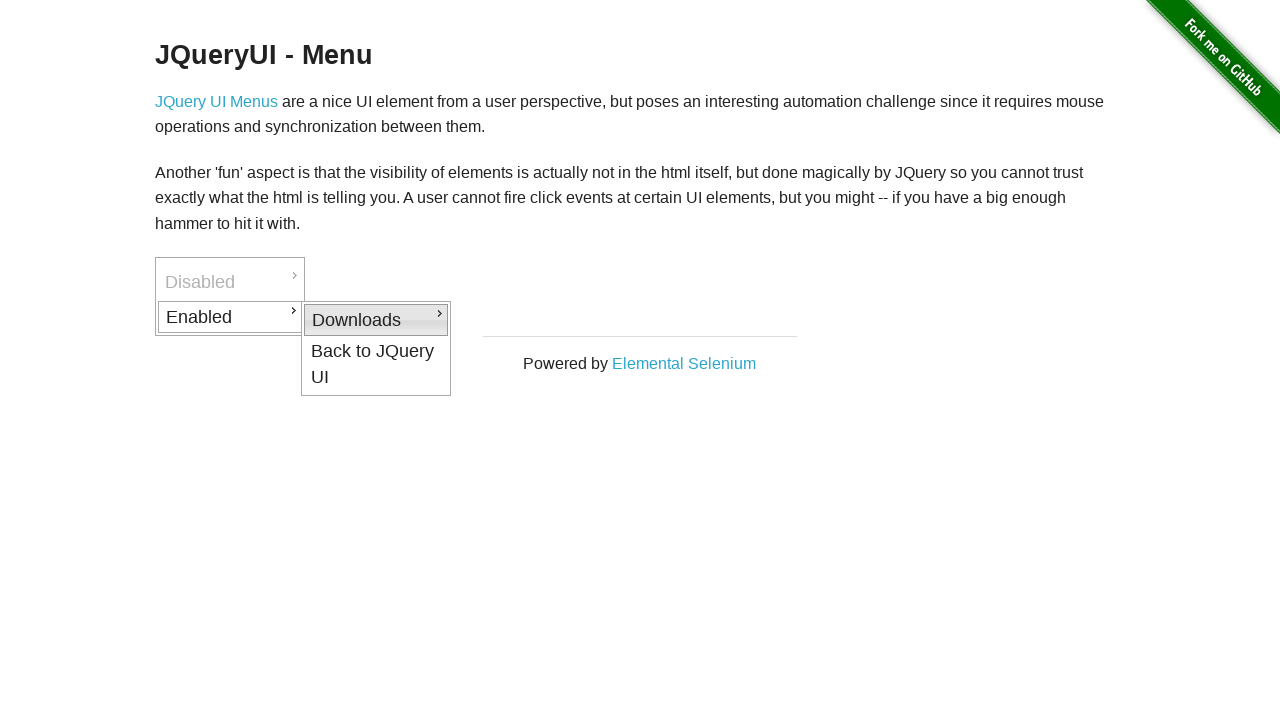

PDF option became visible
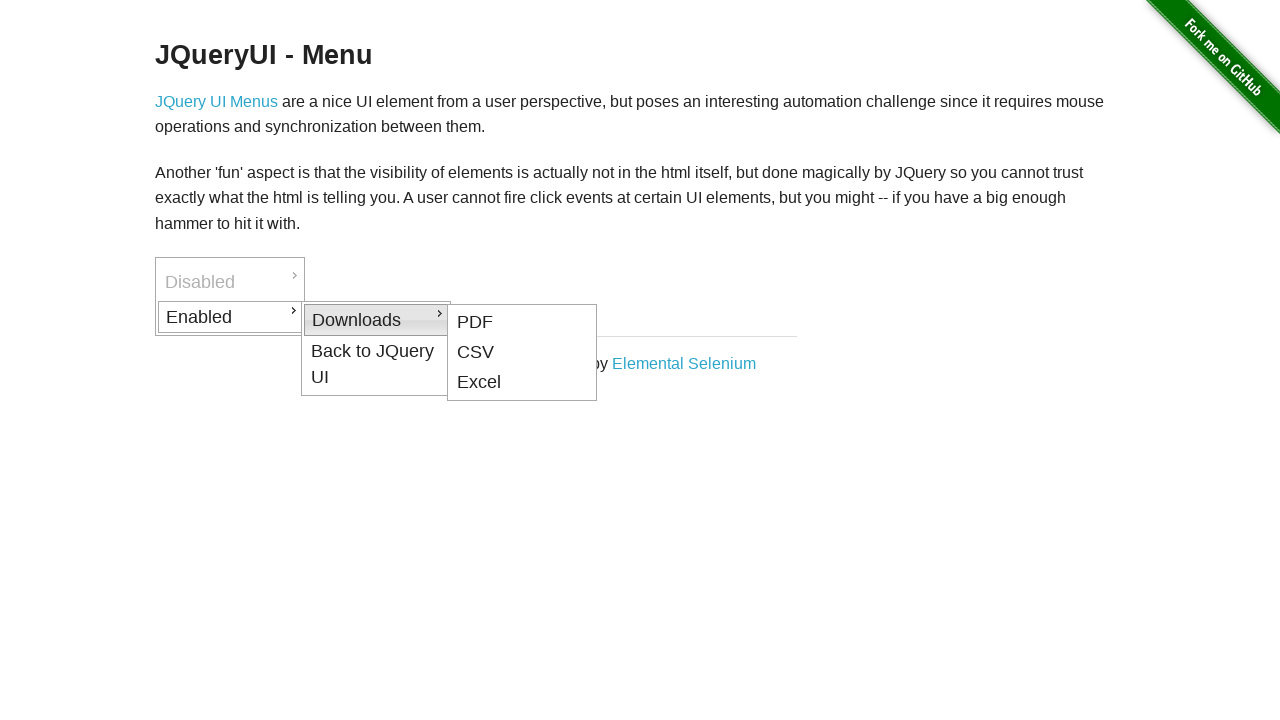

Hovered over 'PDF' menu item to reveal final submenu at (522, 322) on xpath=//a[contains(text(),'PDF')]
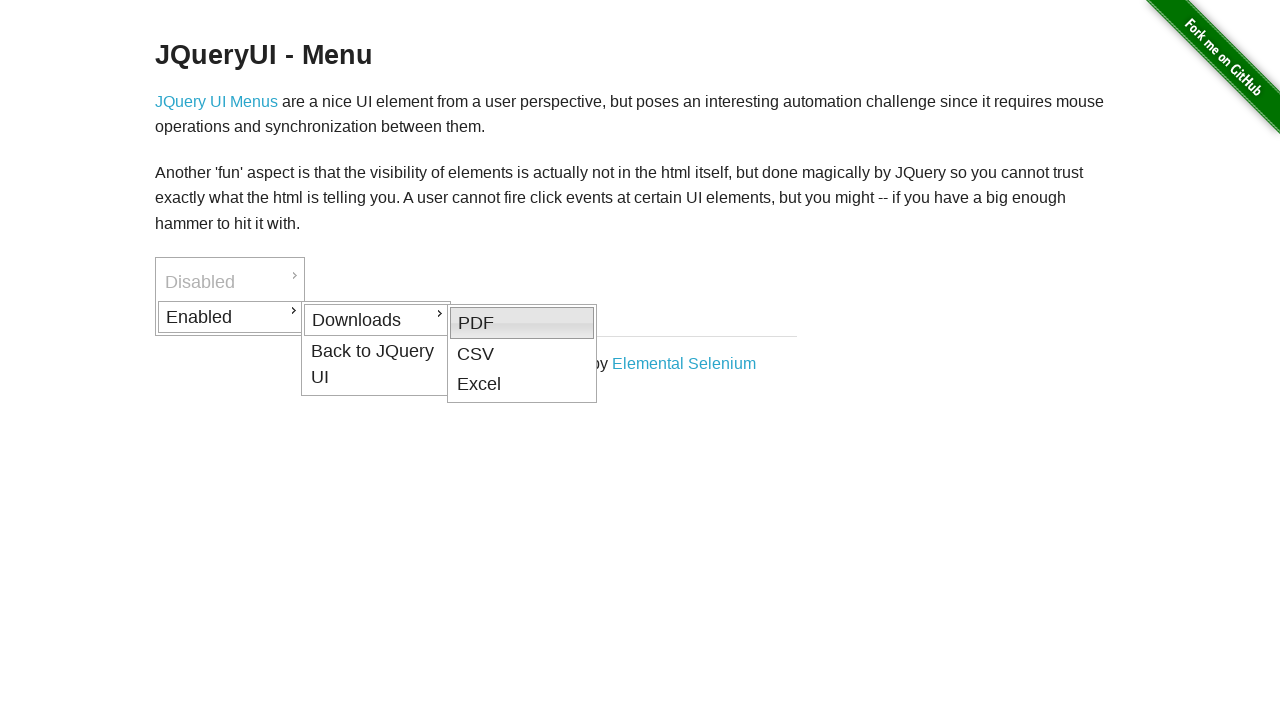

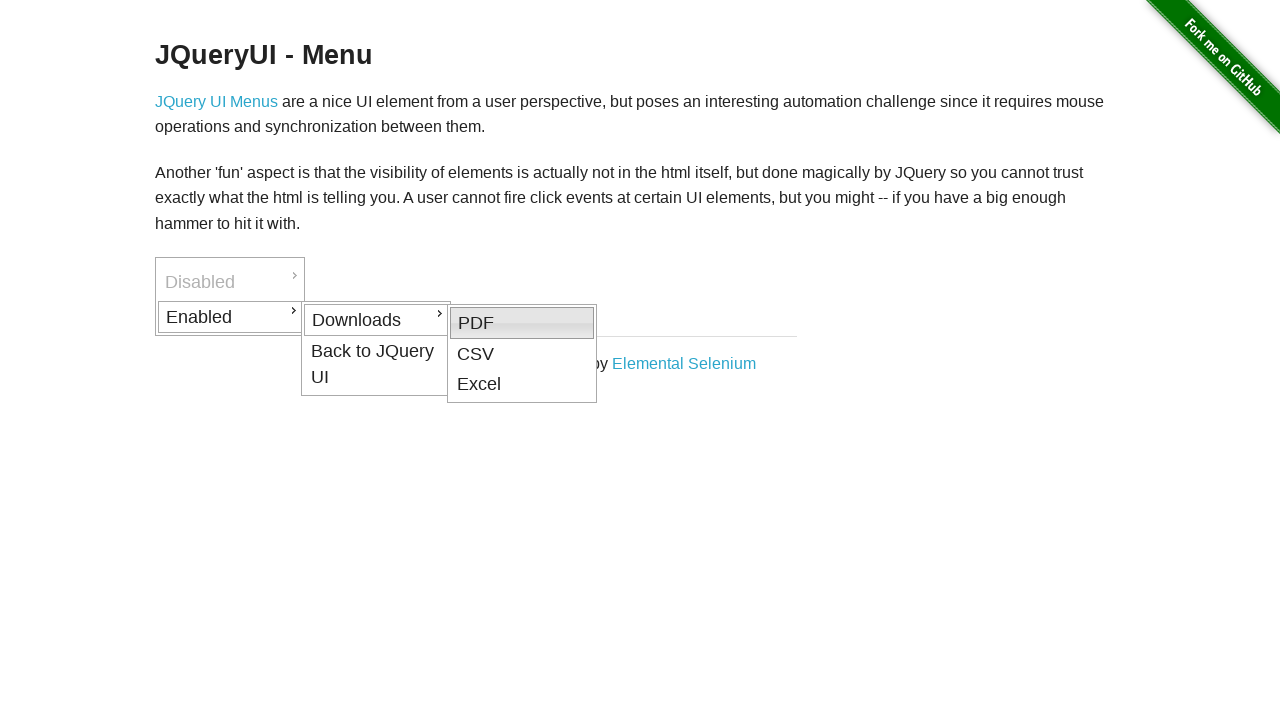